Tests dynamic element properties by waiting for a button to become visible and clickable after a delay

Starting URL: https://demoqa.com/dynamic-properties

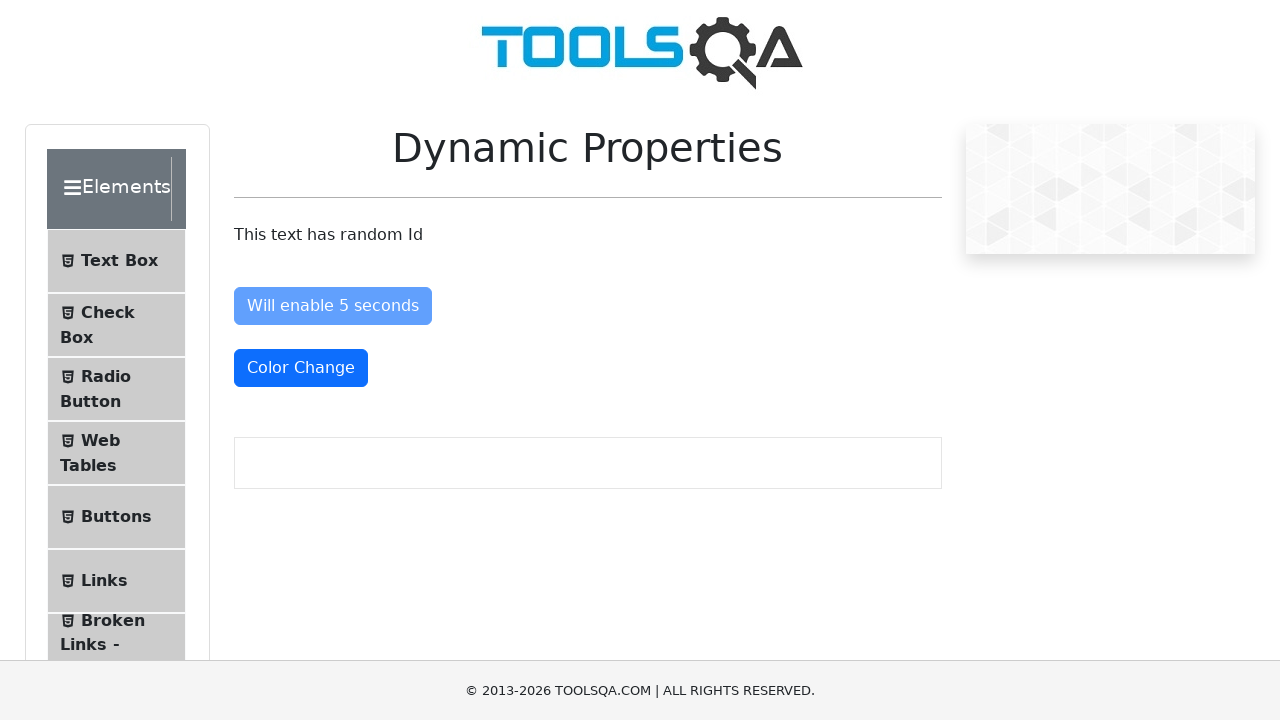

Waited for #visibleAfter button to become visible (max 6000ms)
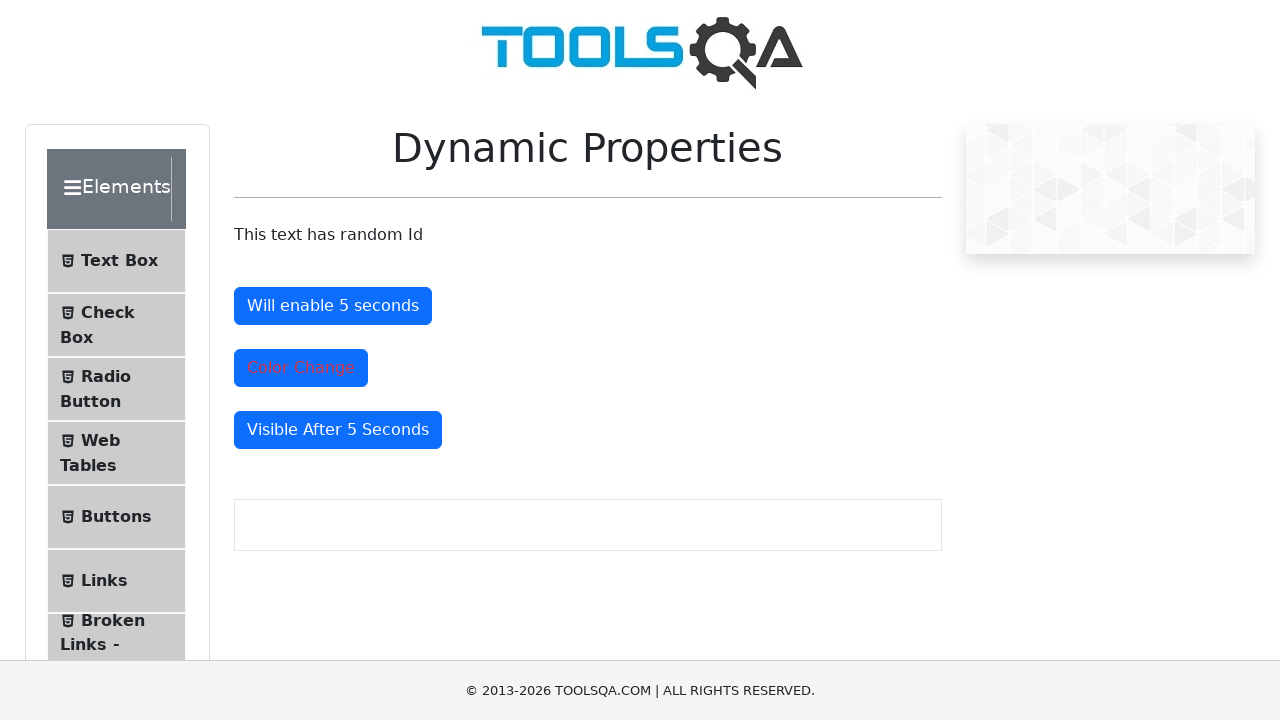

Located the #visibleAfter button element
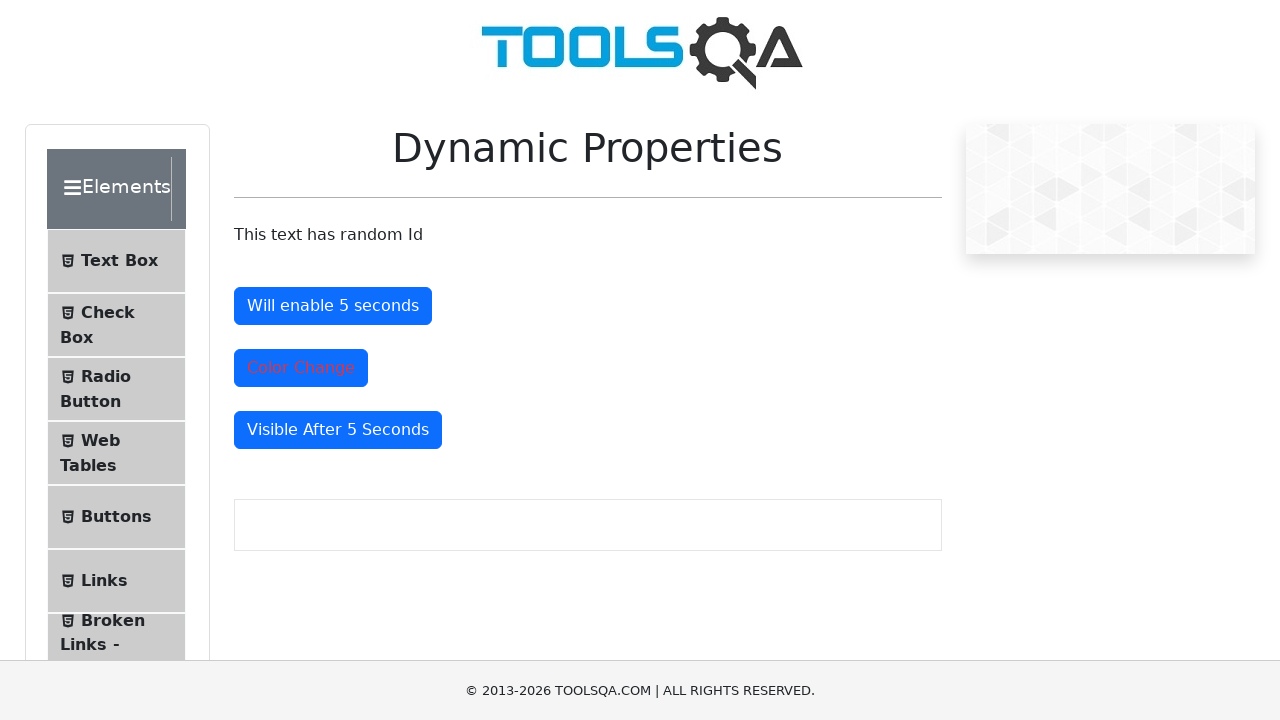

Verified that #visibleAfter button is enabled
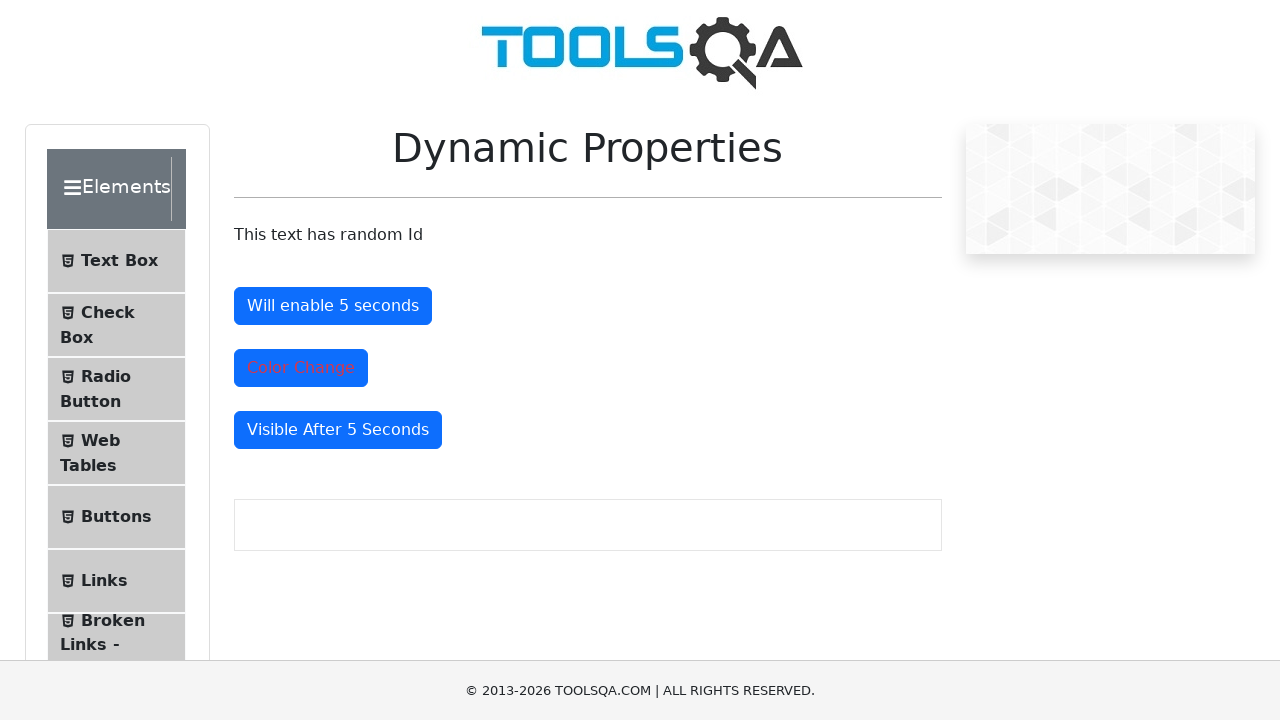

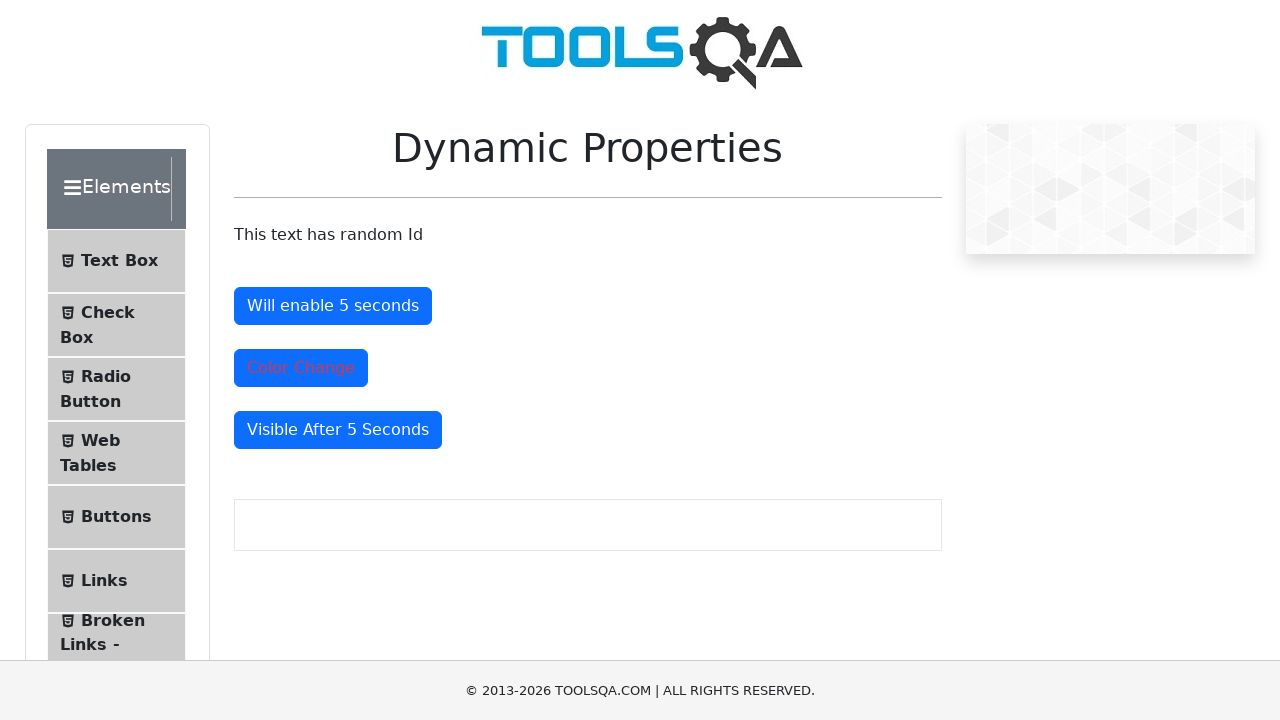